Tests that registration fails when the password and repeated password fields don't match

Starting URL: http://parabank.parasoft.com

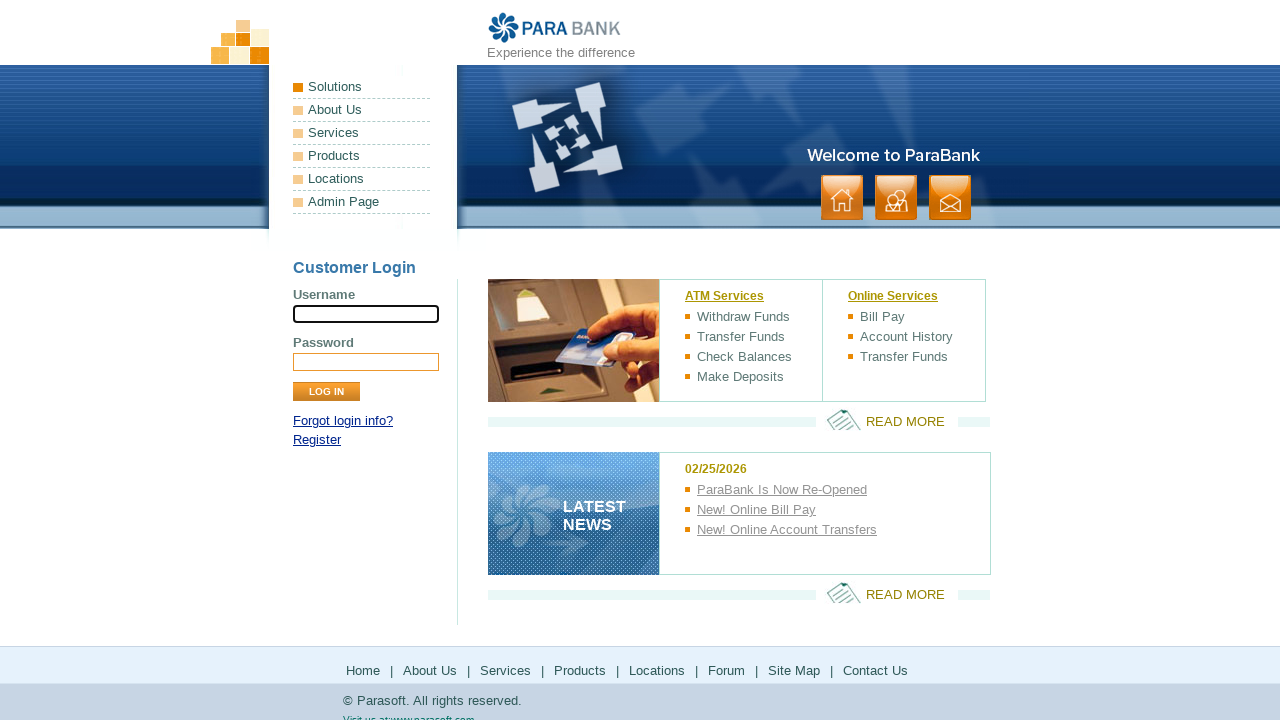

Clicked link to navigate to registration page at (317, 440) on [href^='register.htm']
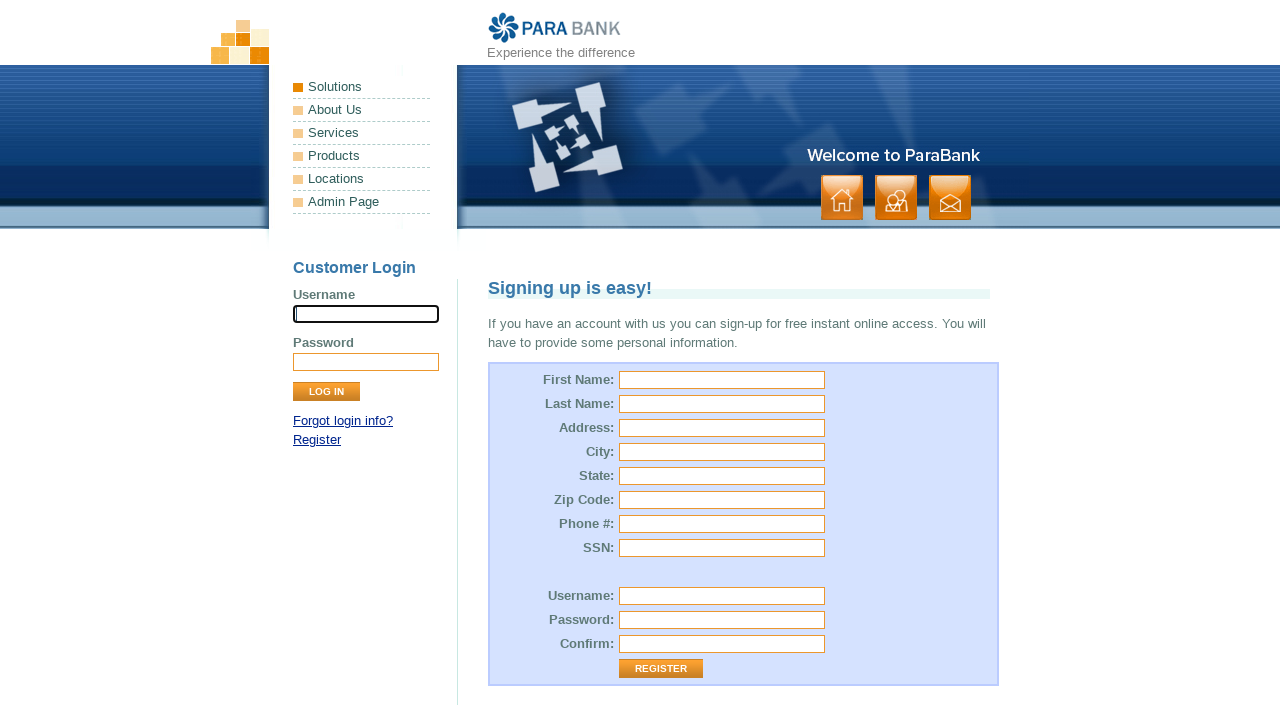

Filled first name field with 'Ogórek' on [id='customer.firstName']
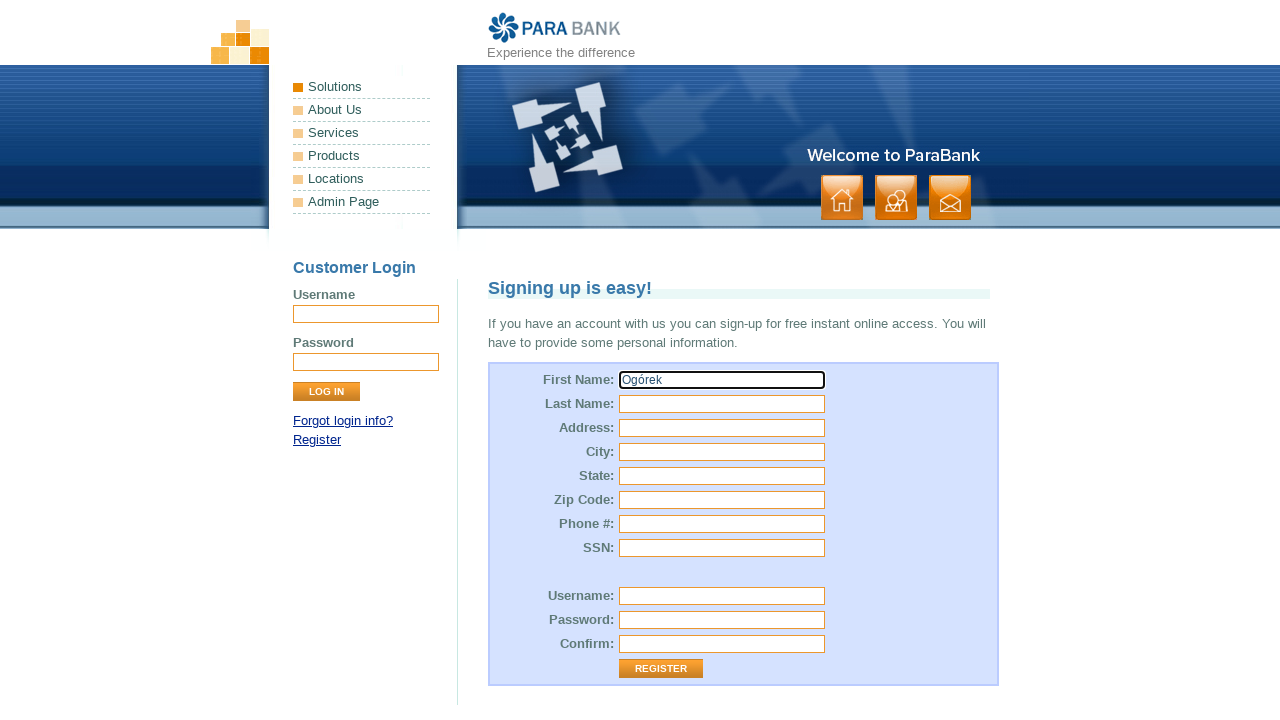

Filled last name field with 'Szklarniowy' on [id='customer.lastName']
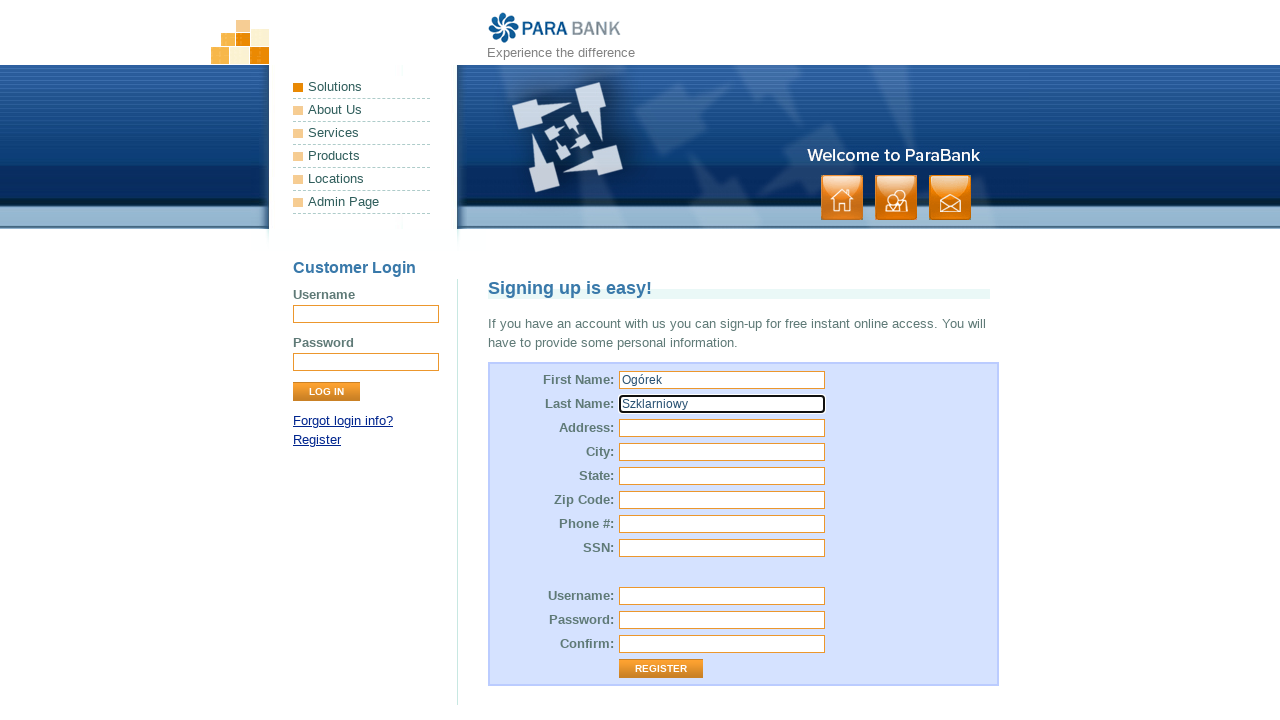

Filled street field with 'Ogórkowa' on [id$='street']
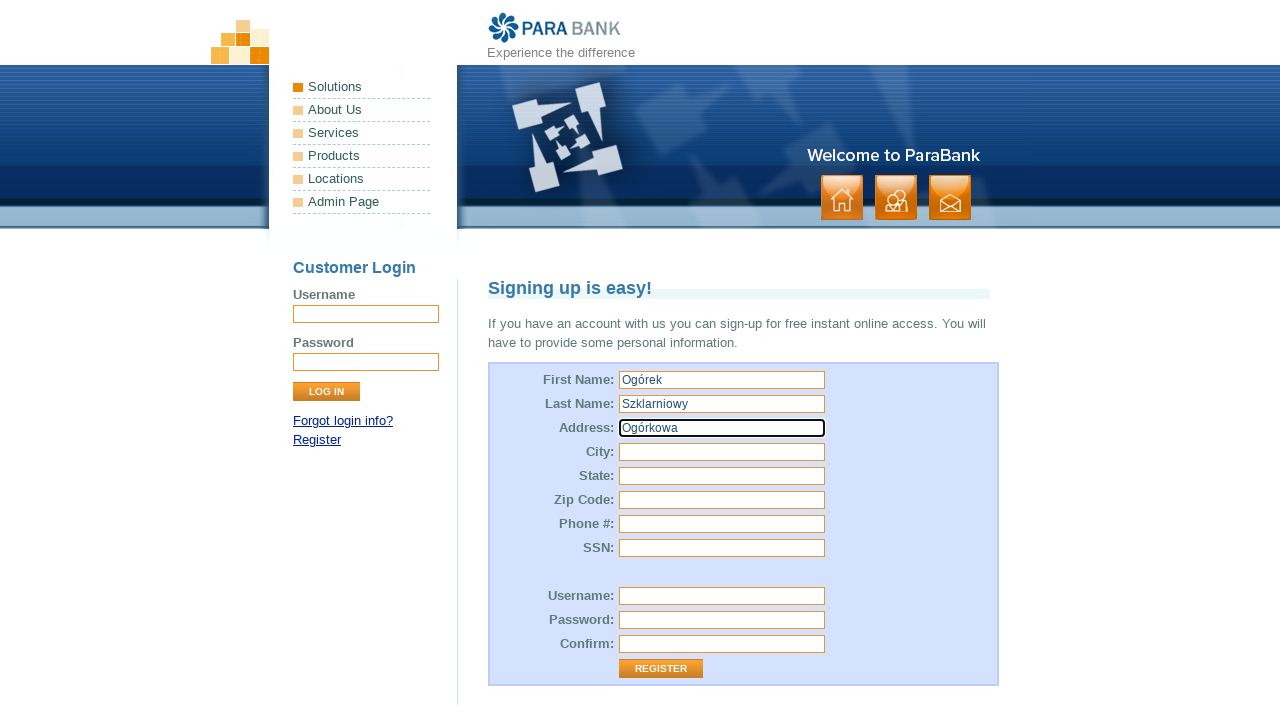

Filled city field with 'Grządki' on [id$='city']
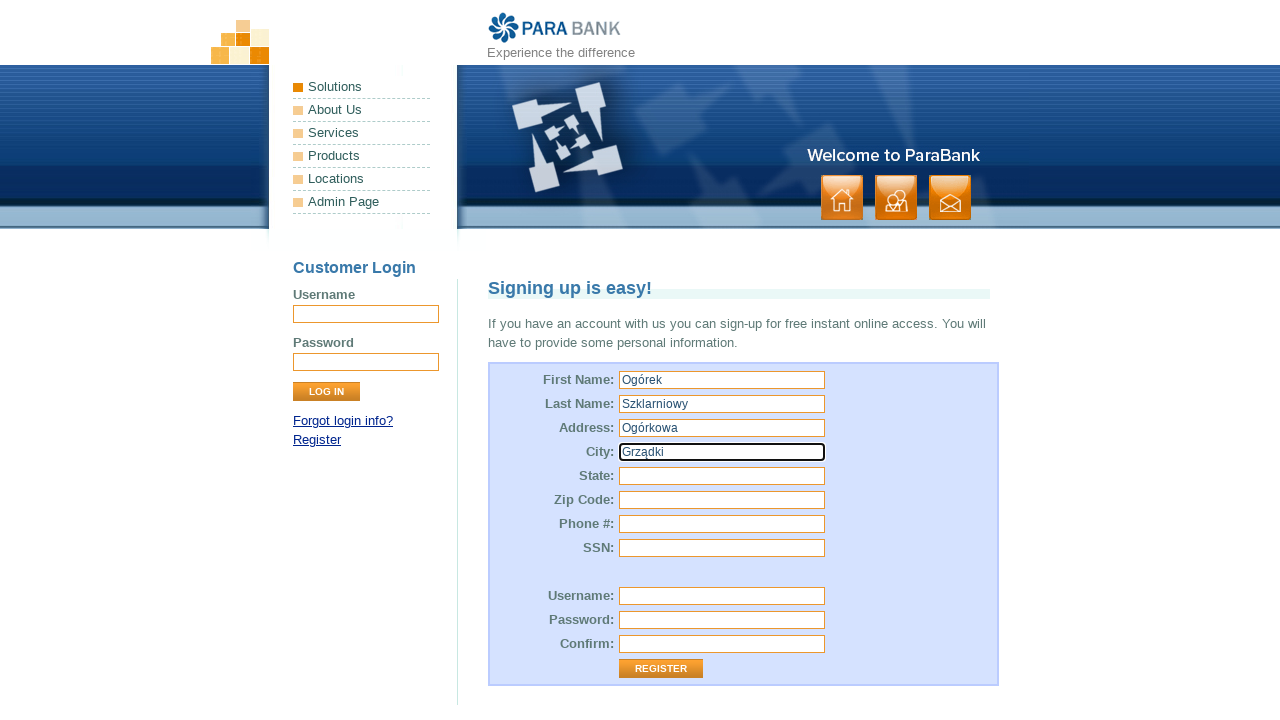

Filled state field with 'Pole' on [id$='state']
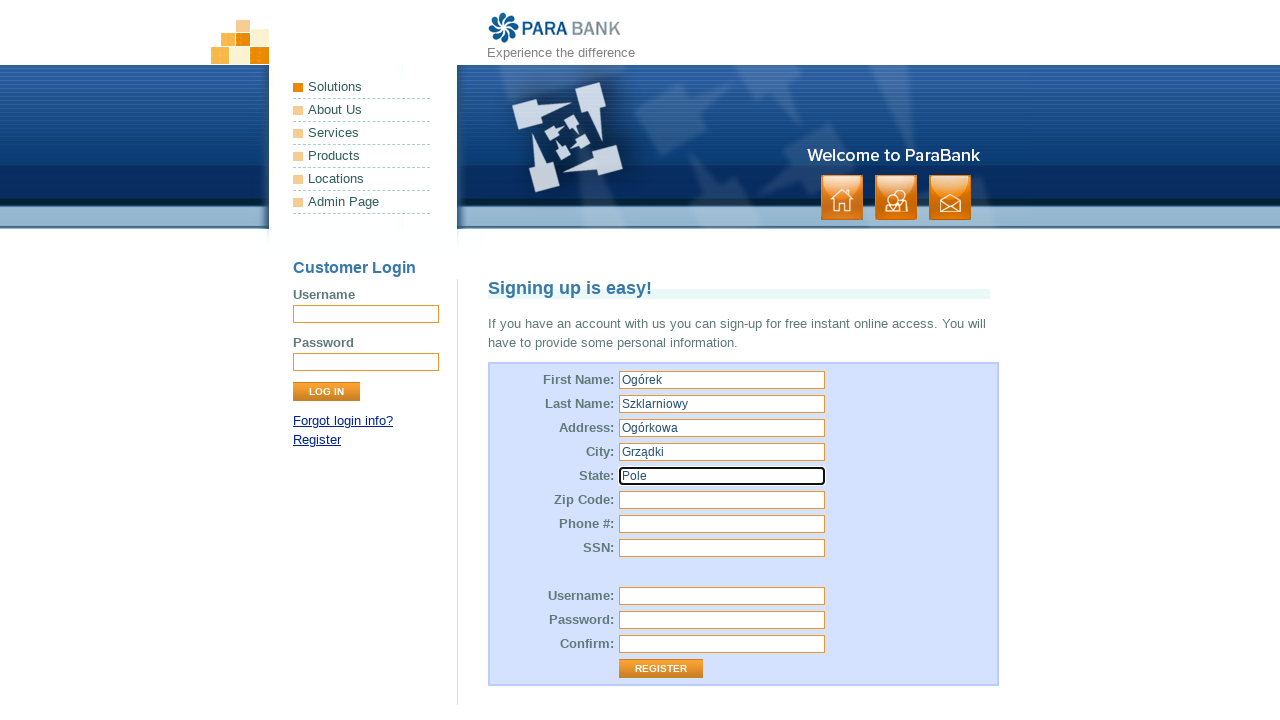

Filled zip code field with '0000' on [id$='zipCode']
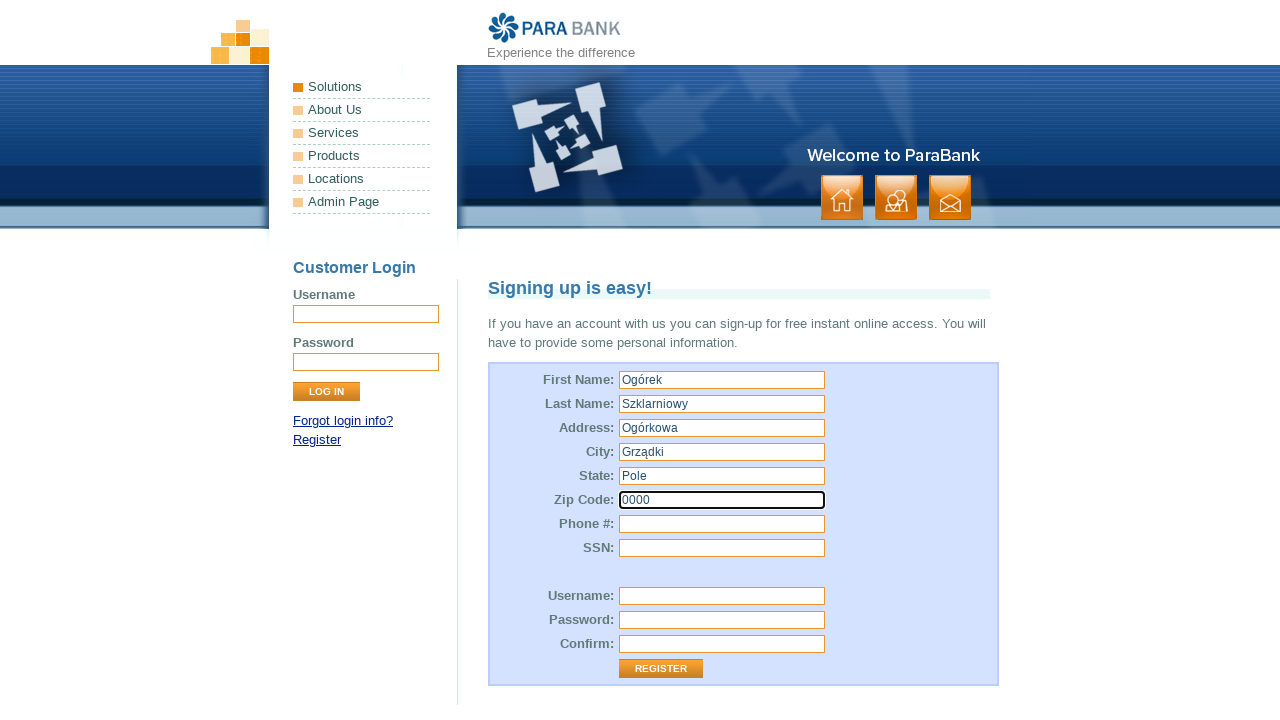

Filled SSN field with '11' on [id$='ssn']
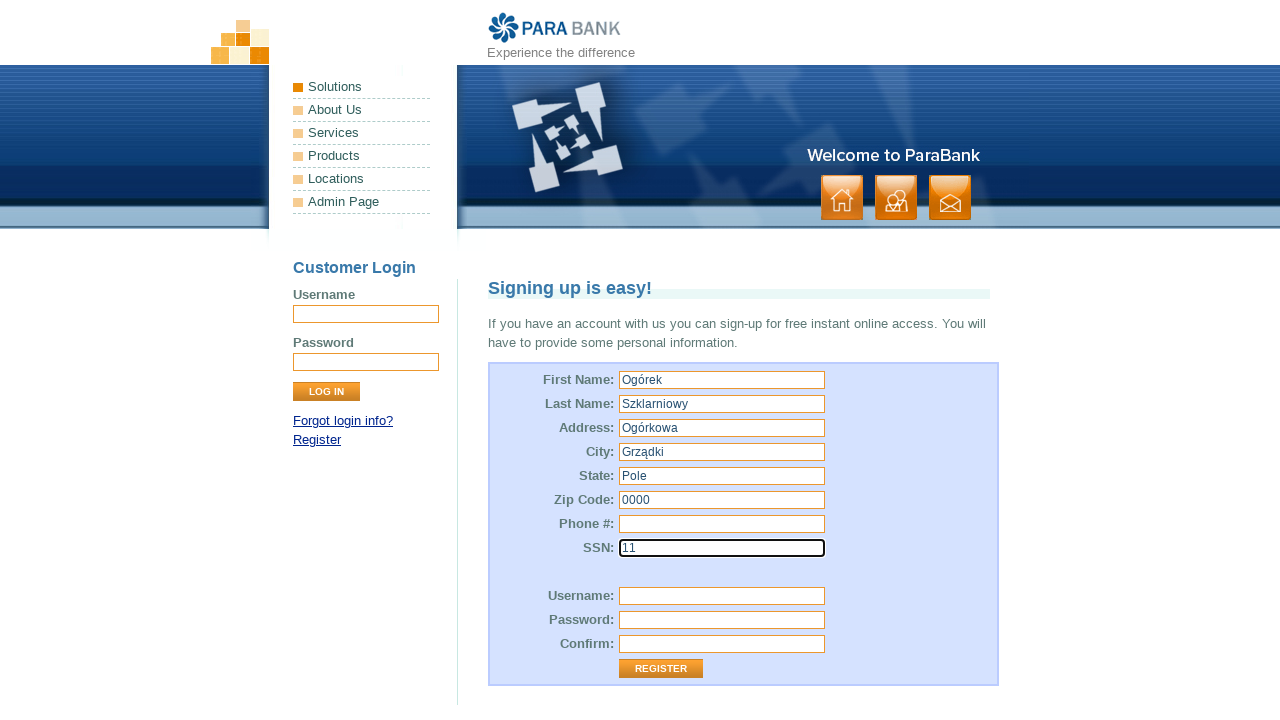

Filled username field with 'ogor3' on [id$='username']
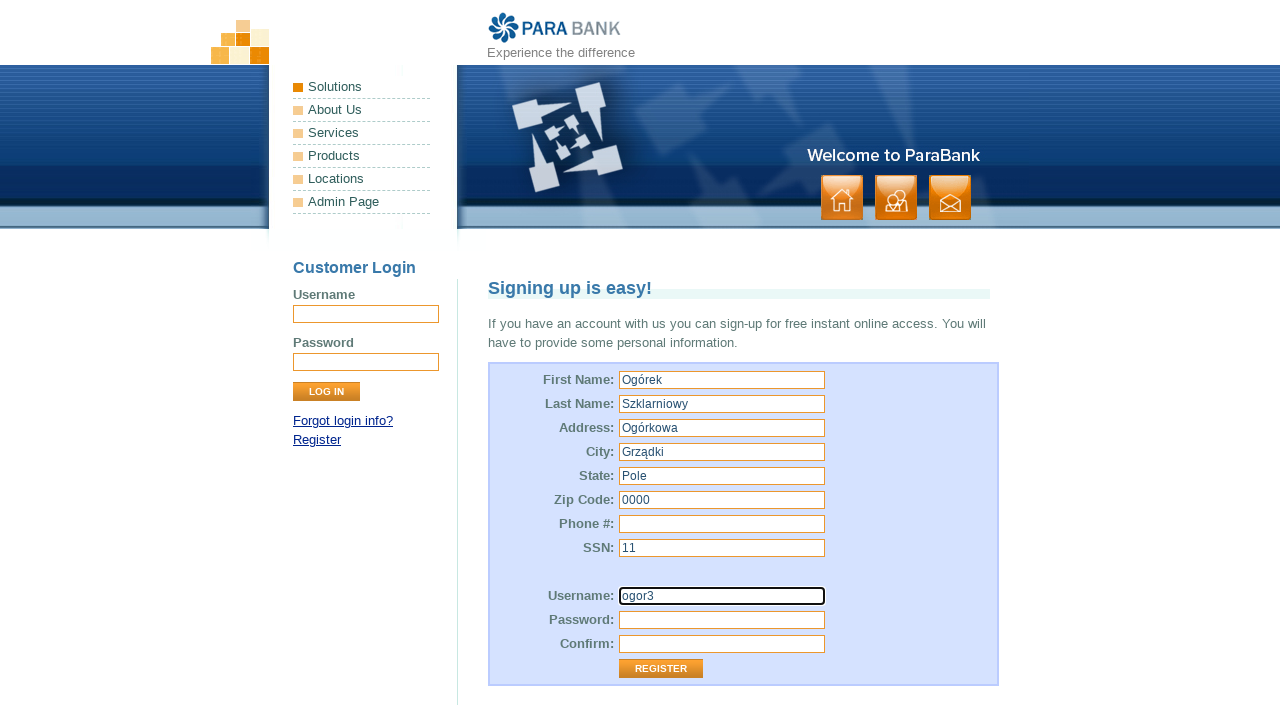

Filled password field with 'pass1234' on [id$='password']
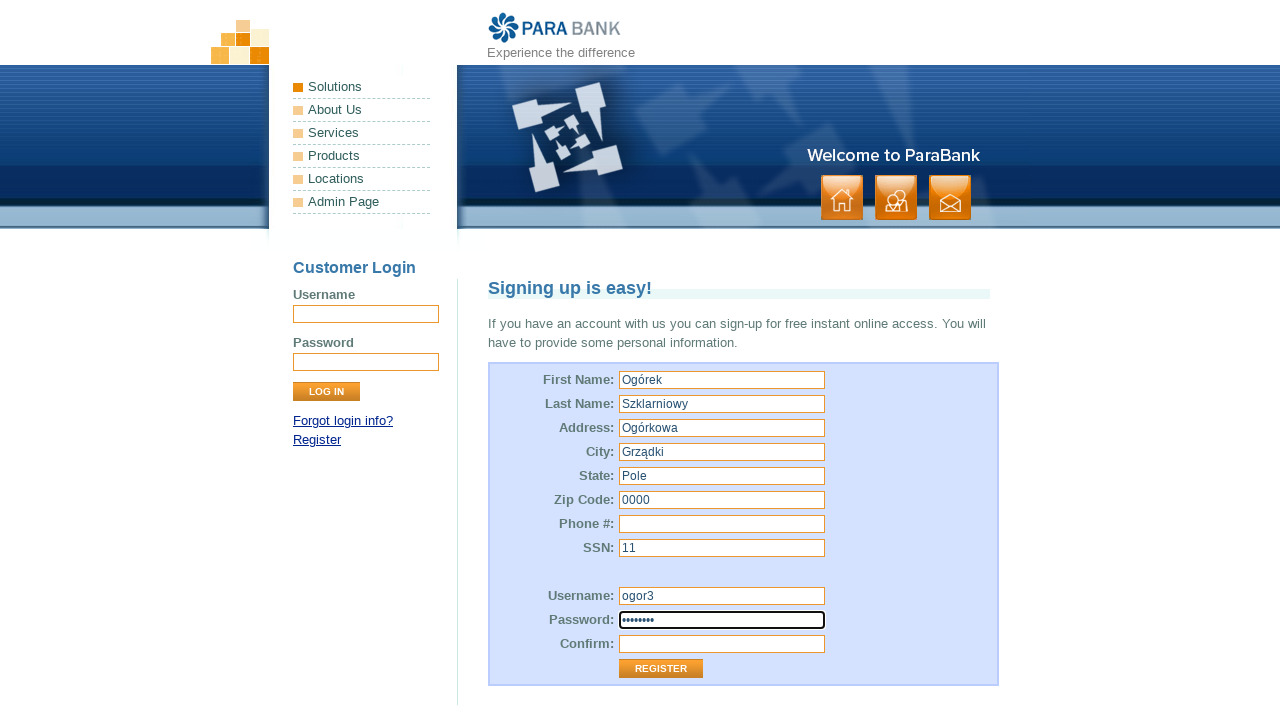

Filled repeated password field with 'pass1234a' (mismatched password) on #repeatedPassword
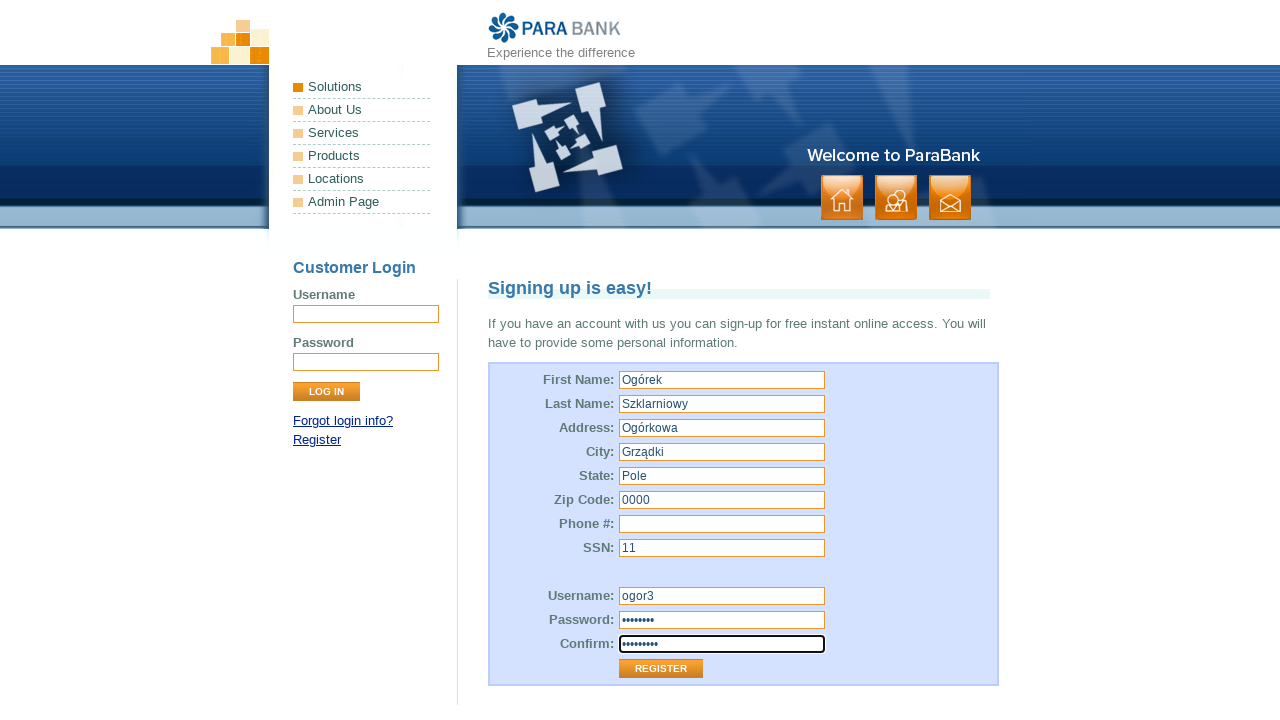

Clicked Register button to submit form at (661, 669) on [value='Register']
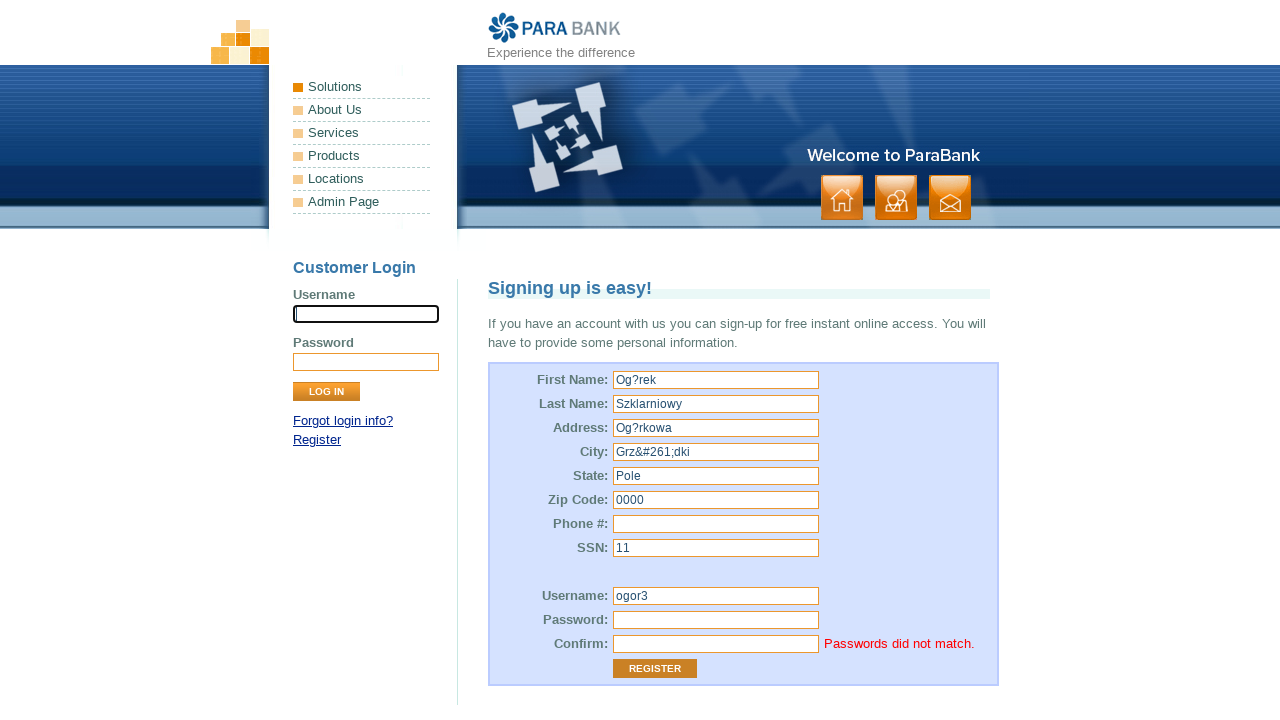

Password mismatch error message appeared on page
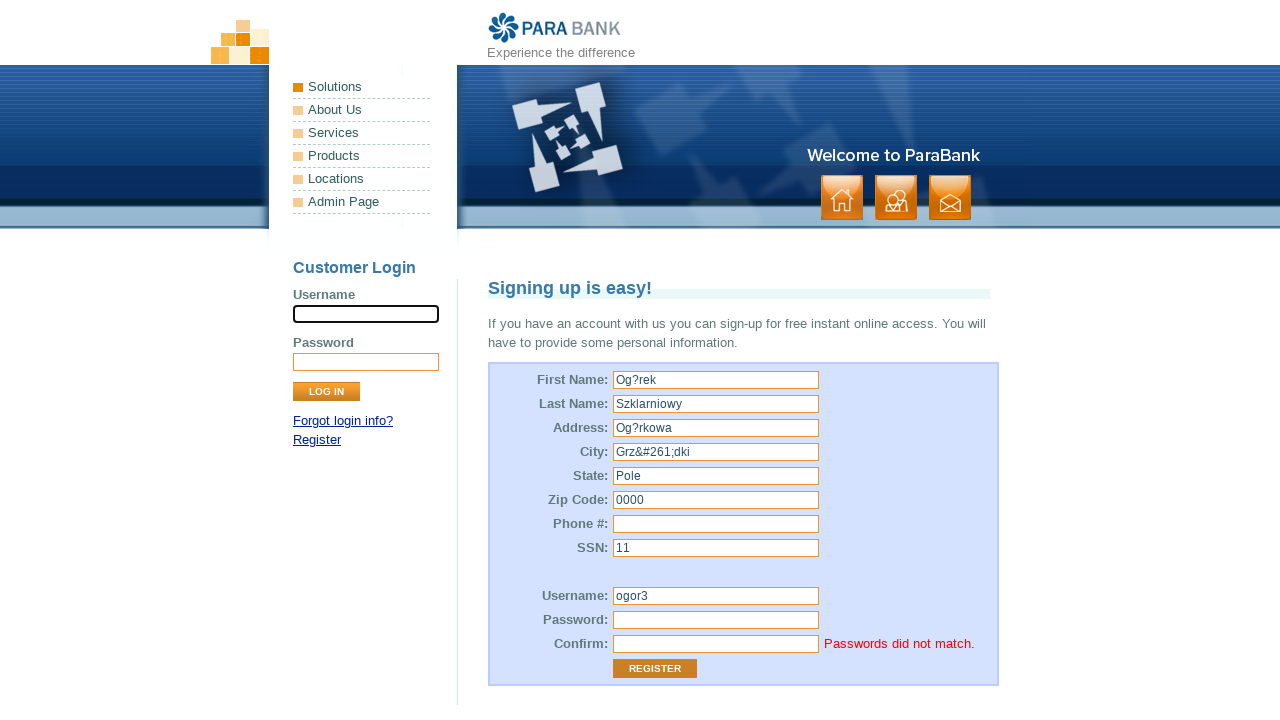

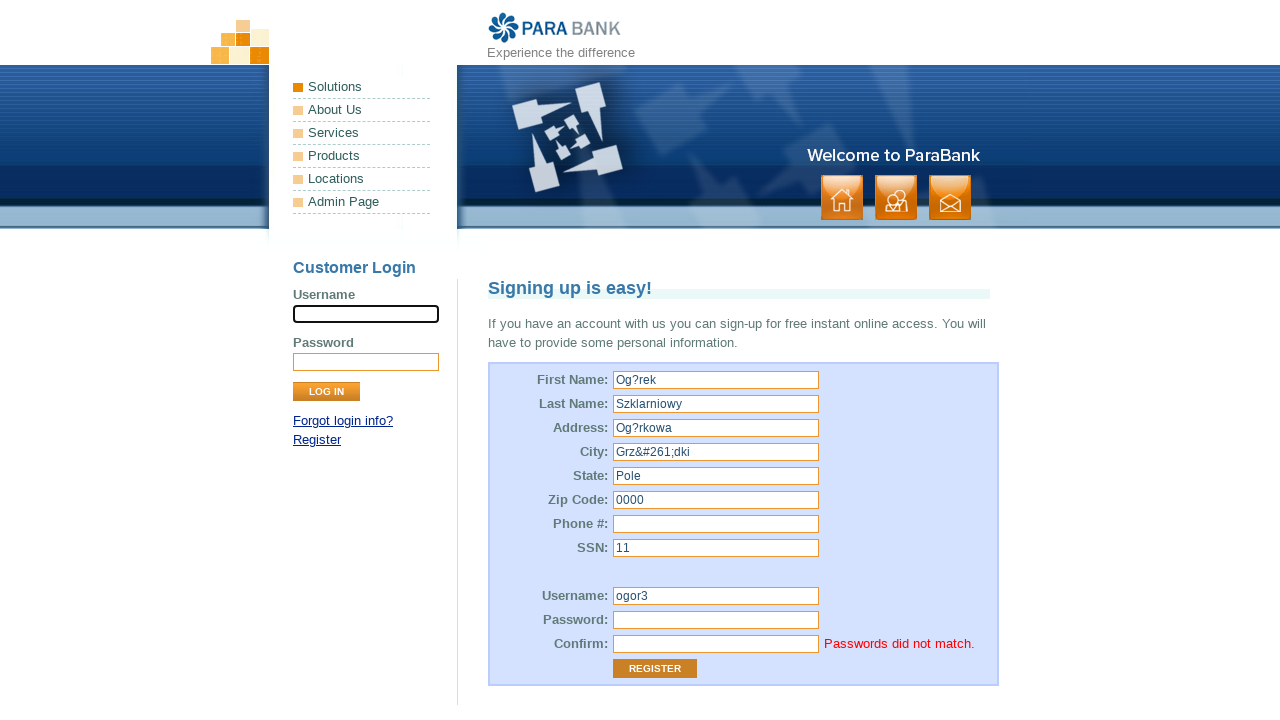